Tests registration form with username longer than 40 characters, expecting an error message

Starting URL: https://anatoly-karpovich.github.io/demo-login-form/

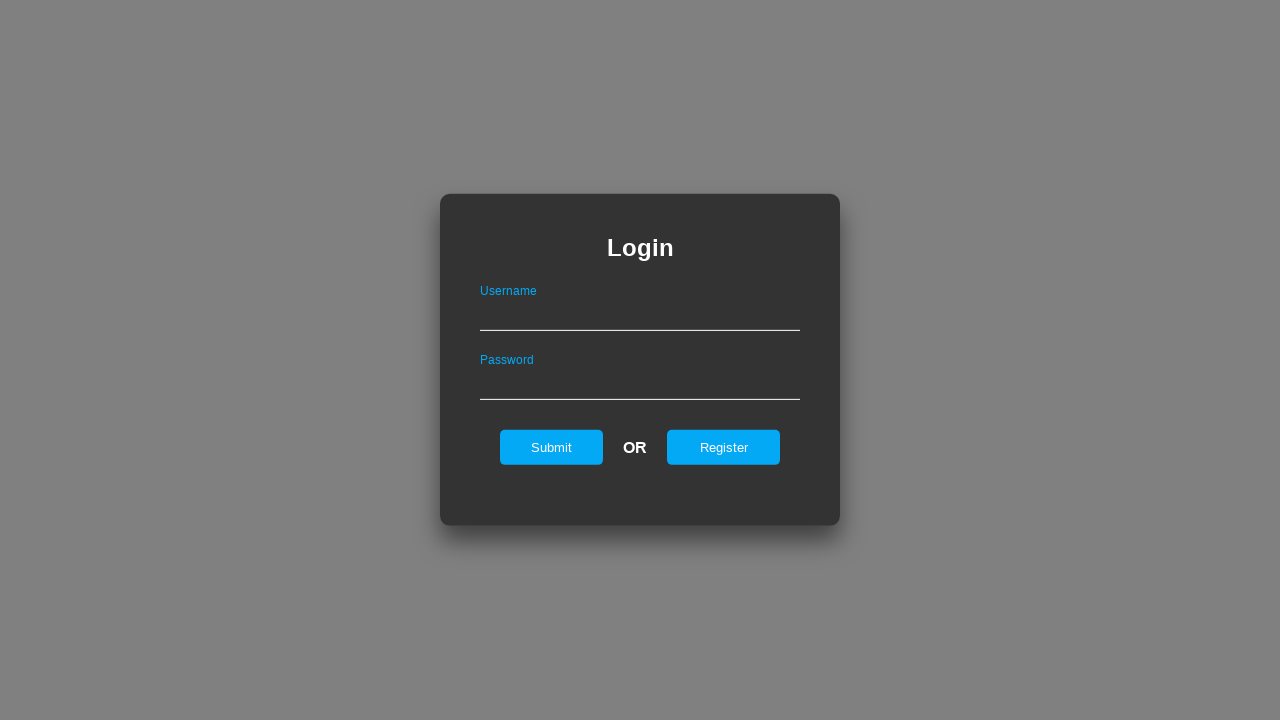

Clicked Register link to show registration form at (724, 447) on #registerOnLogin
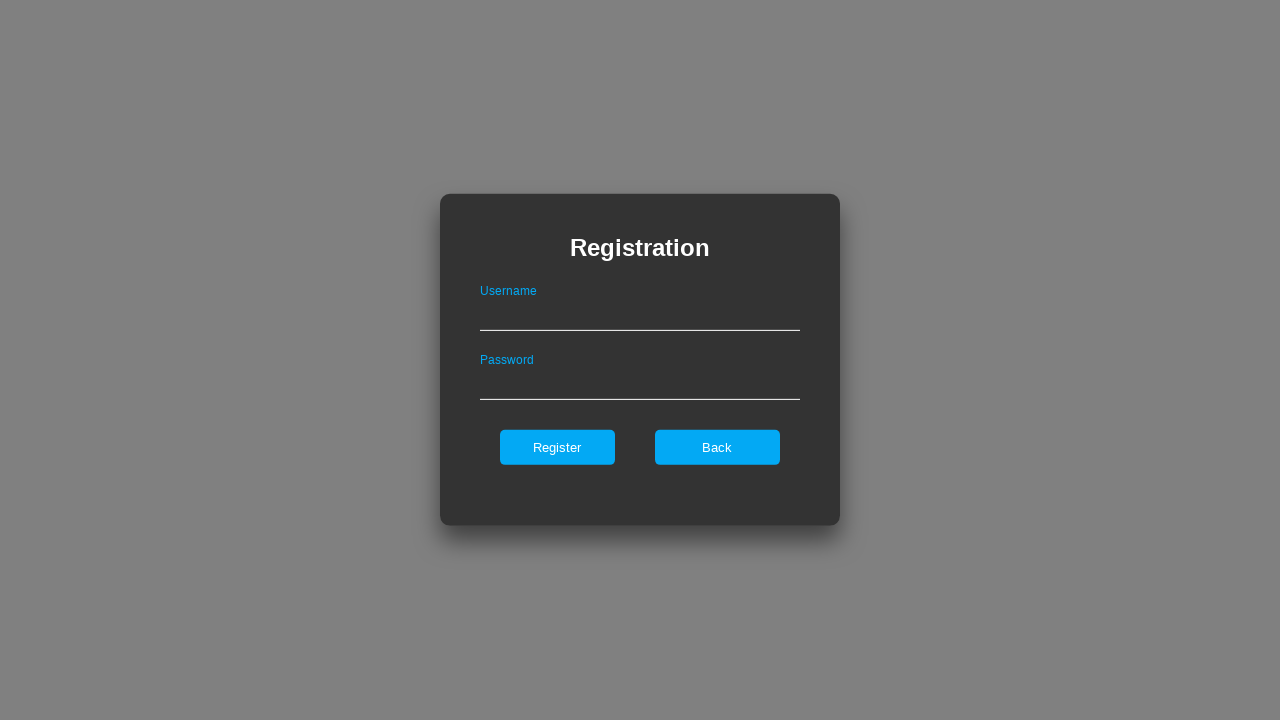

Filled username field with 51-character string exceeding 40-character limit on #userNameOnRegister
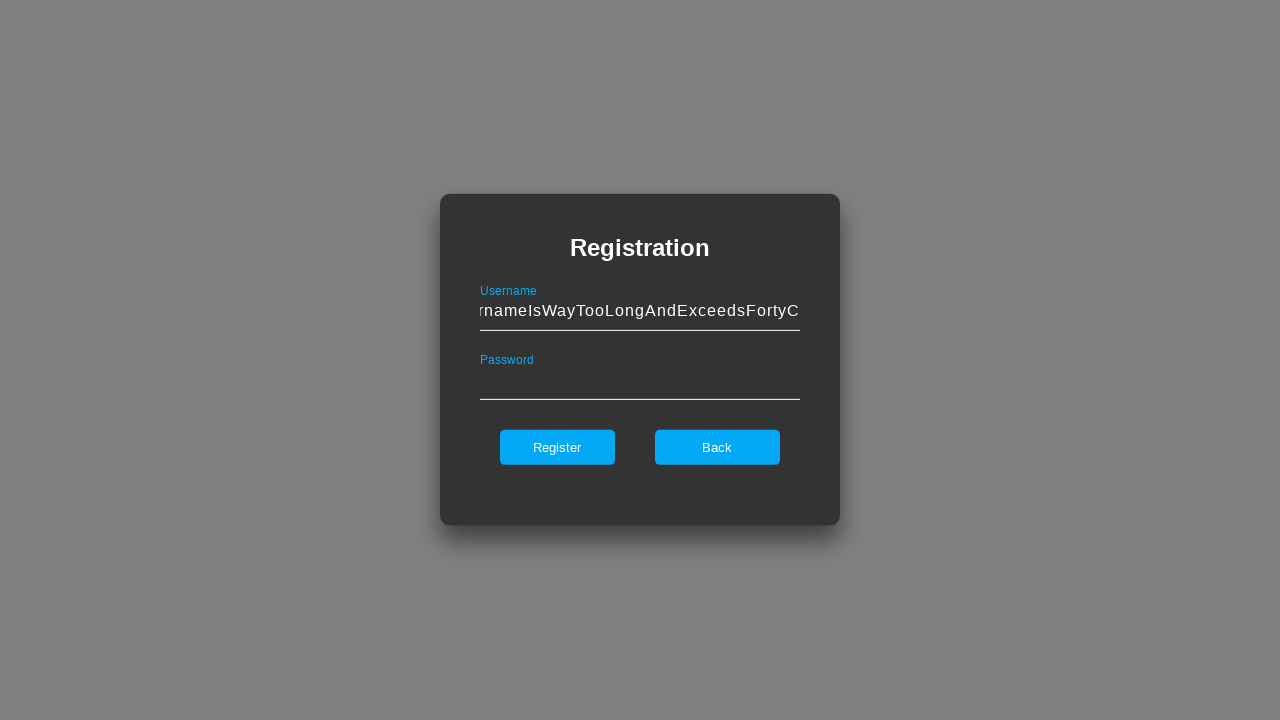

Filled password field with valid password 'ValidPass1' on #passwordOnRegister
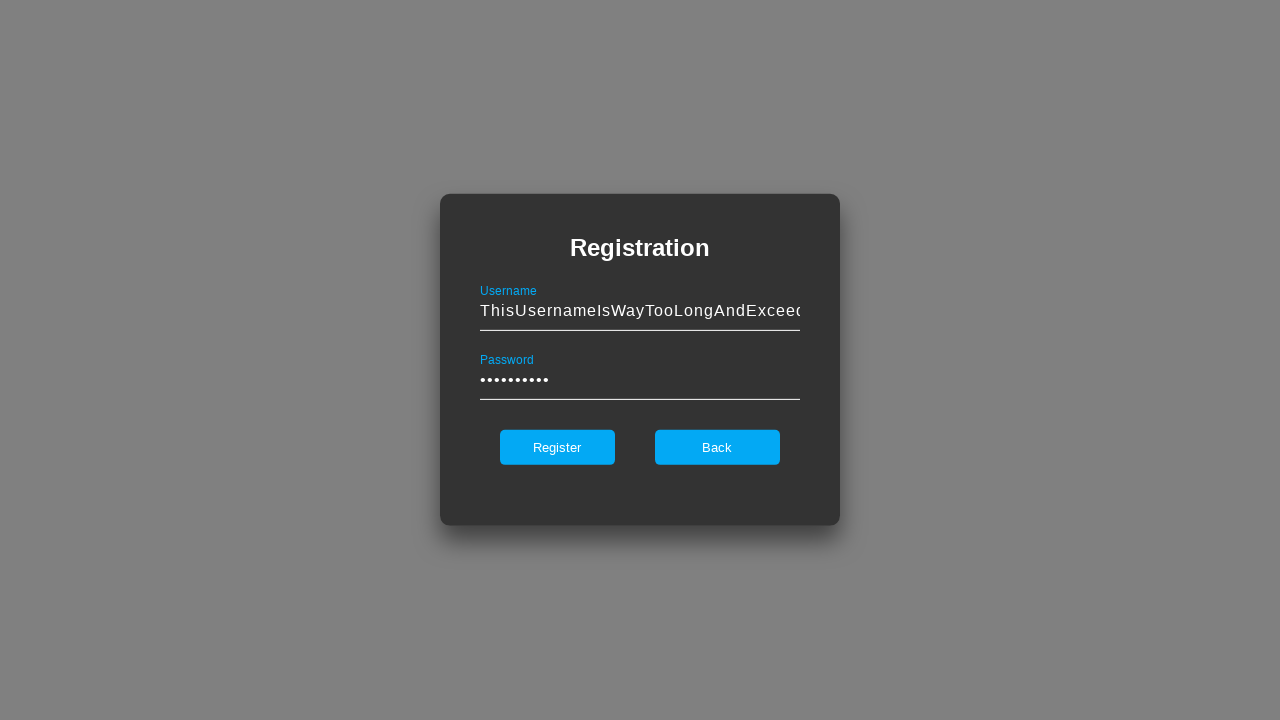

Clicked Register button to attempt registration with invalid credentials at (557, 447) on #register
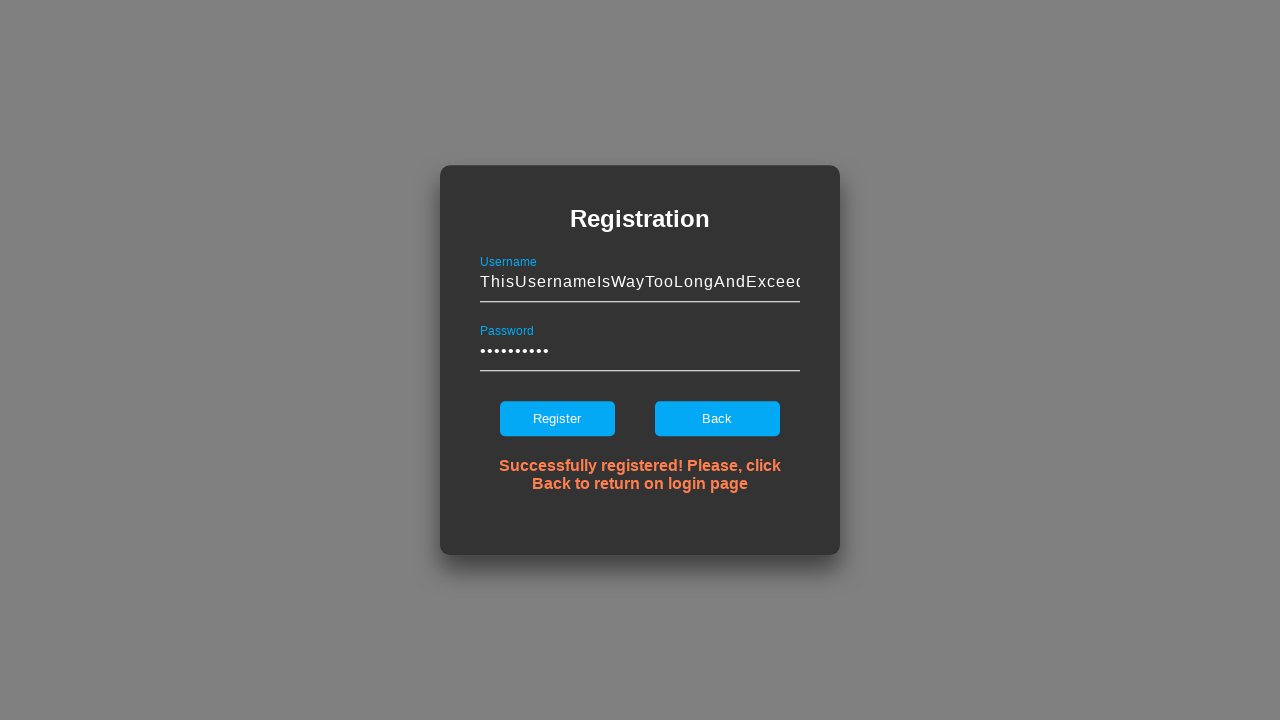

Error message appeared for username exceeding 40 characters
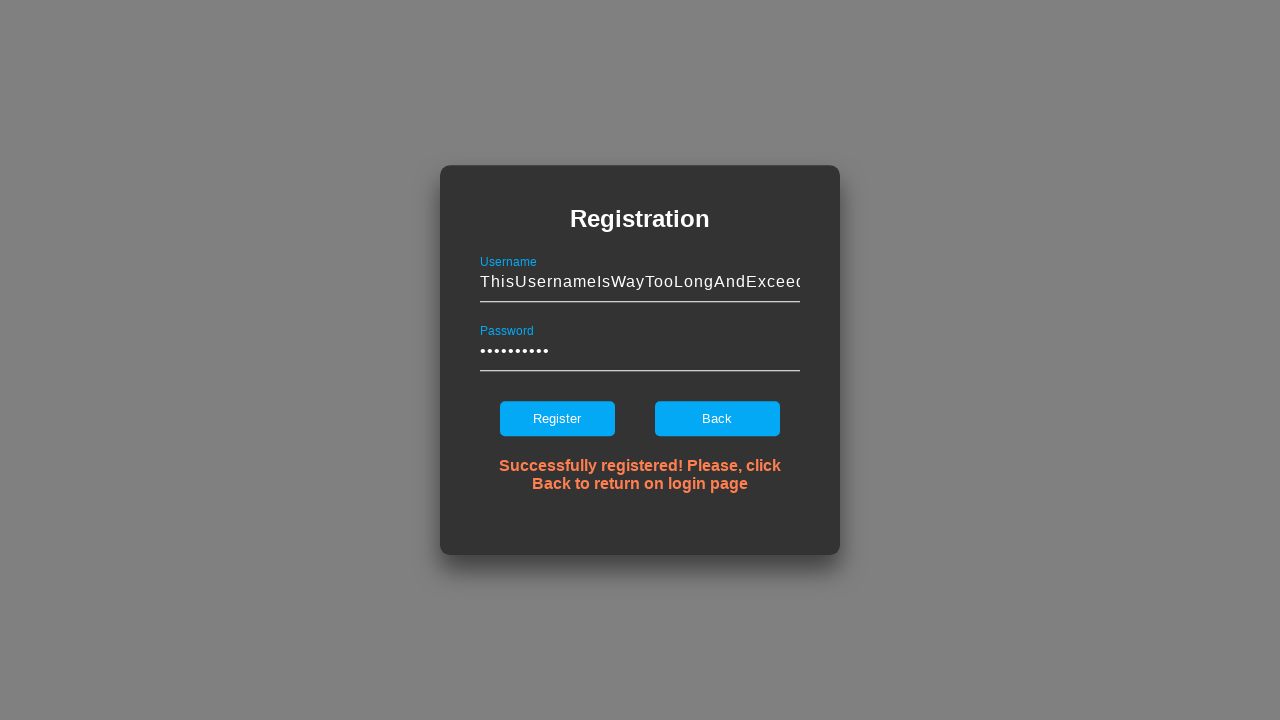

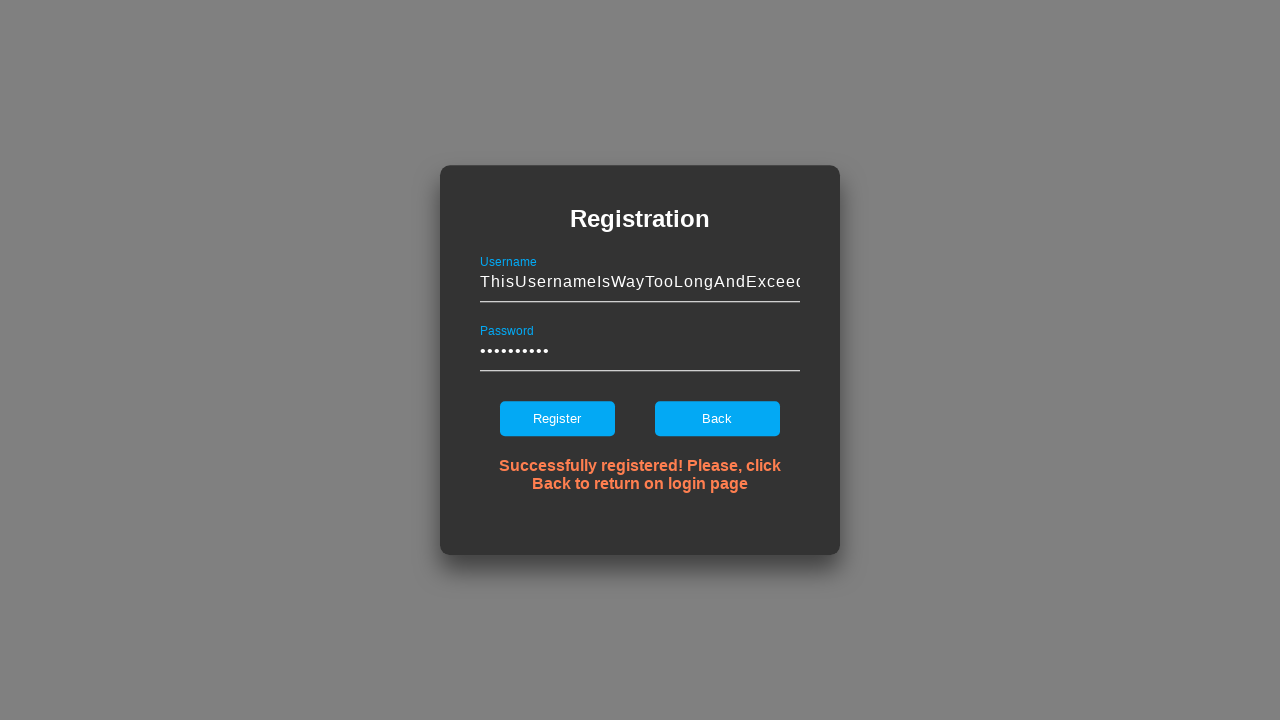